Tests mouse hover functionality on a demo page by hovering over multiple figure elements to reveal hidden profile names and links, demonstrating element scoping and hover interactions.

Starting URL: https://the-internet.herokuapp.com/hovers

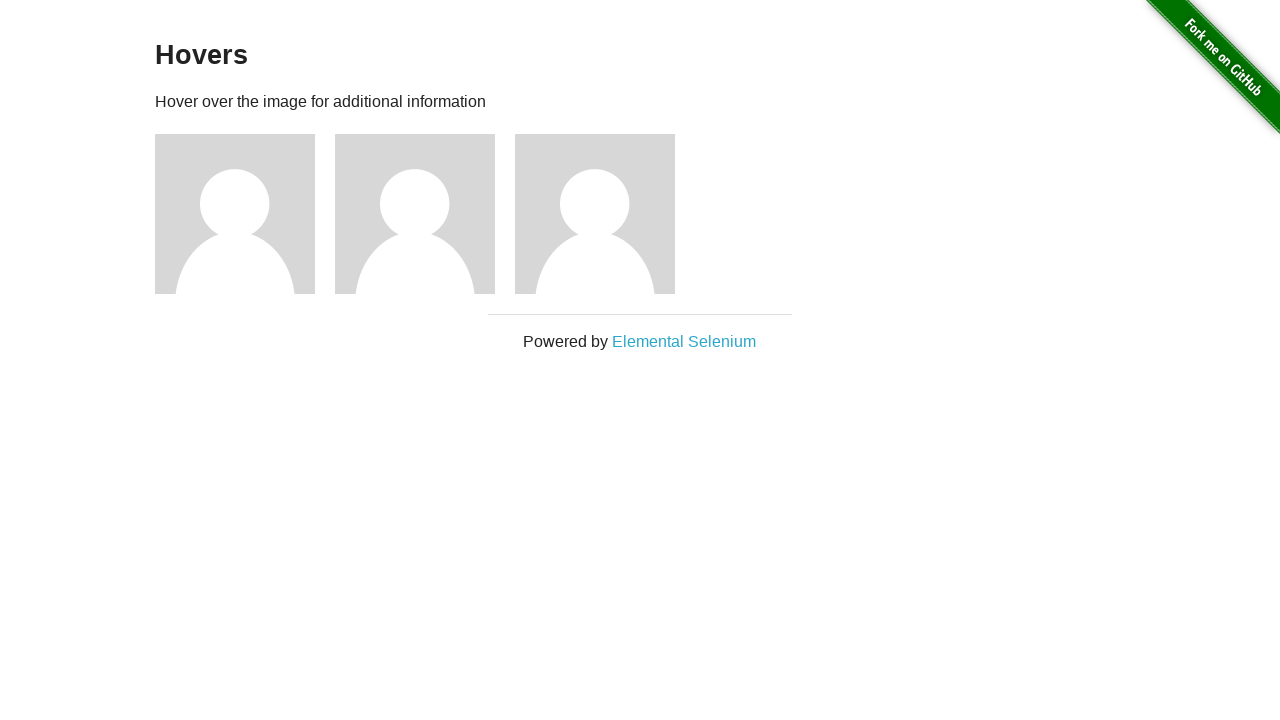

Waited for figure elements to be present on the page
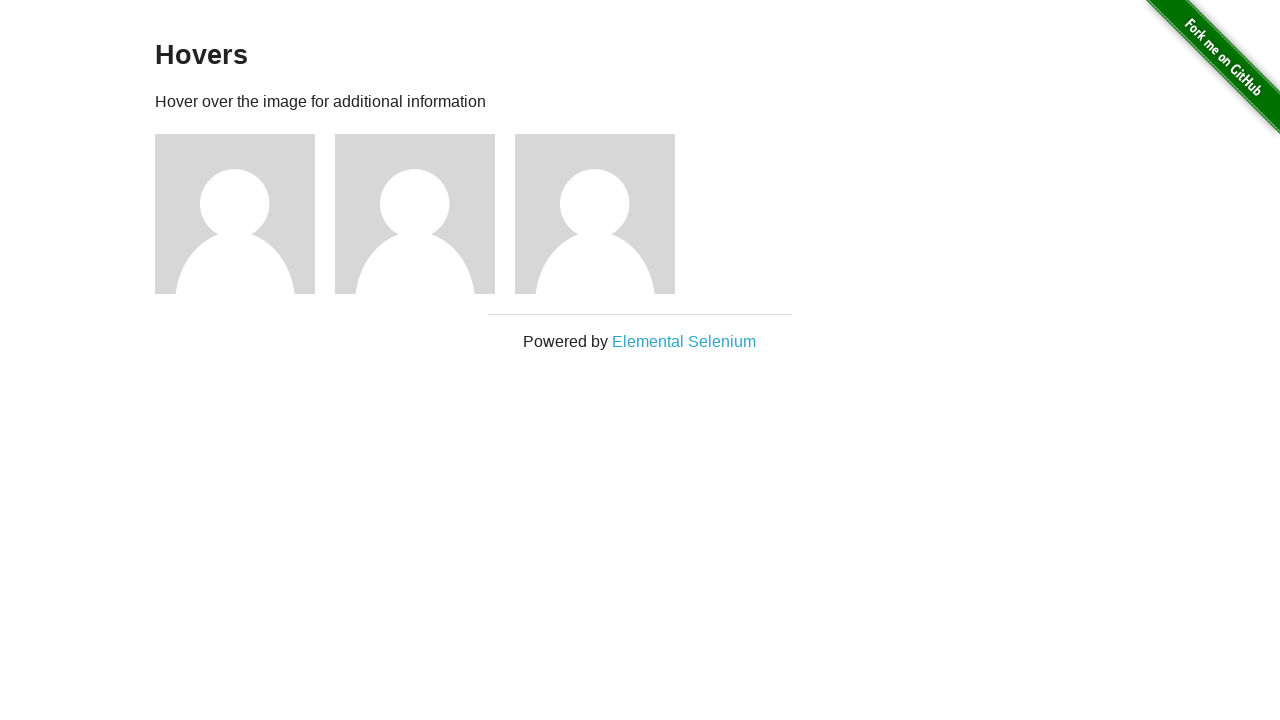

Retrieved all figure elements from the page
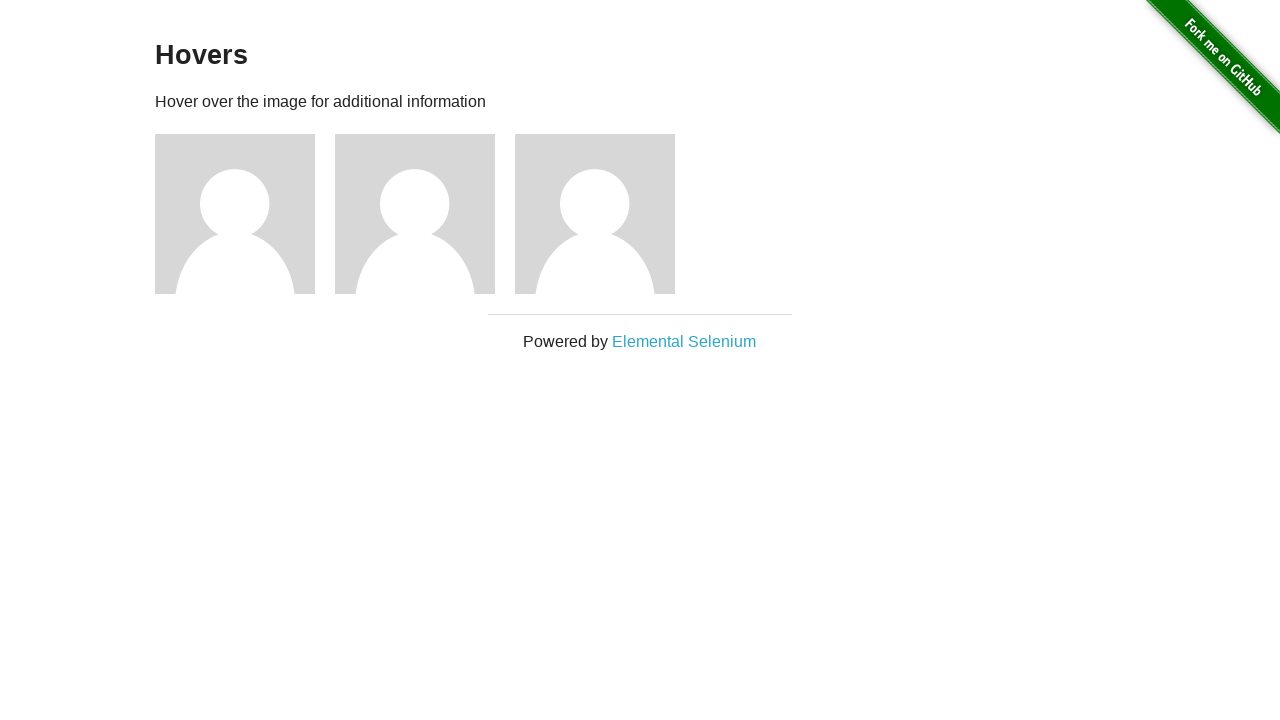

Hovered over a figure element to reveal profile information at (245, 214) on .figure >> nth=0
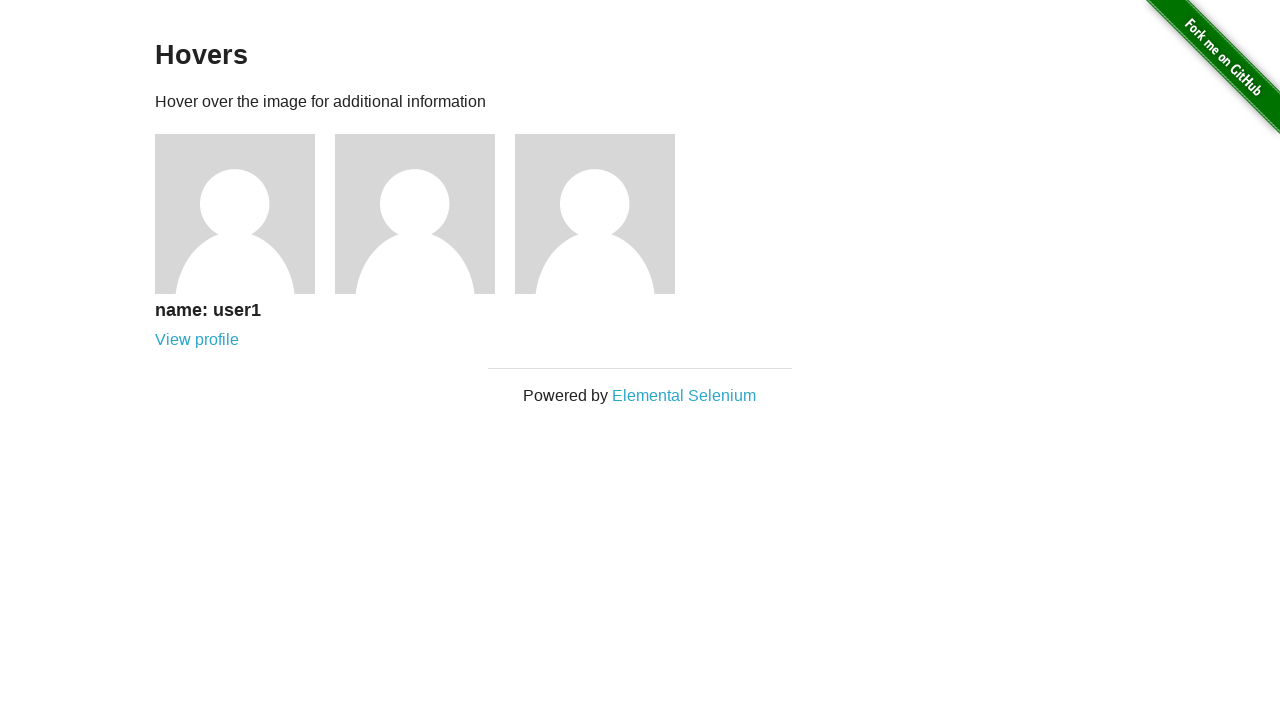

Profile name became visible after hovering
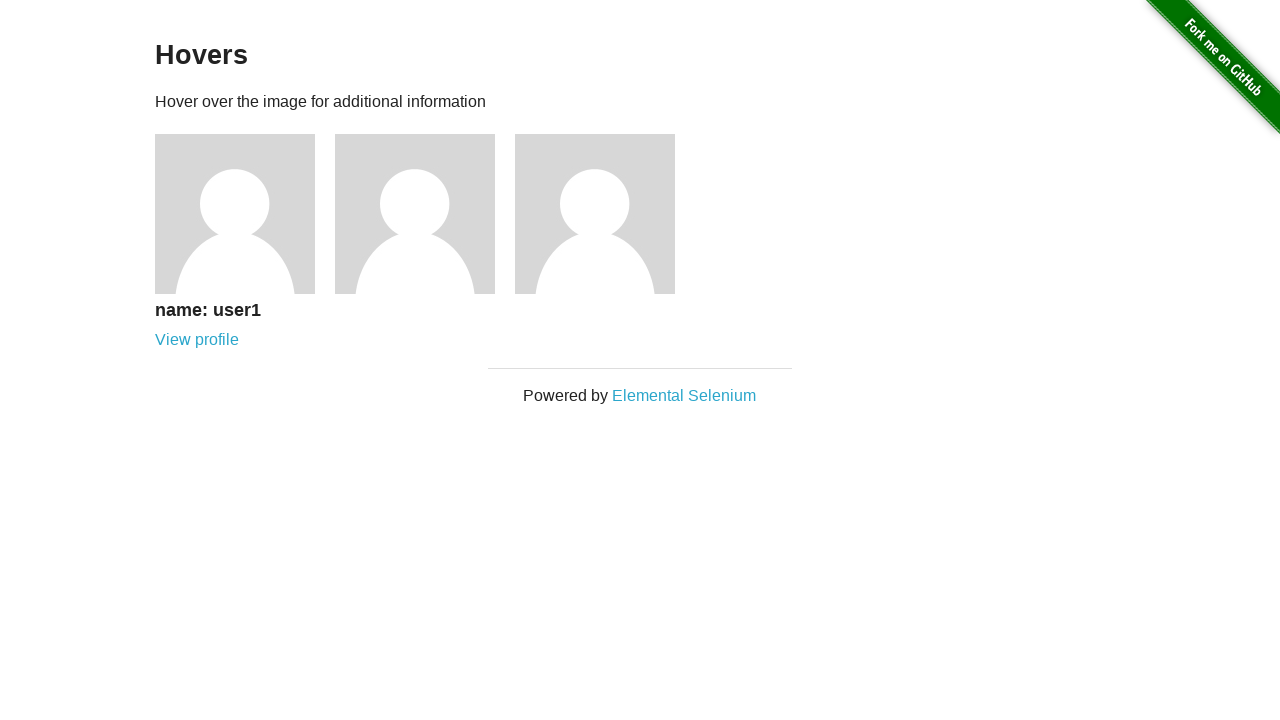

Profile link became visible after hovering
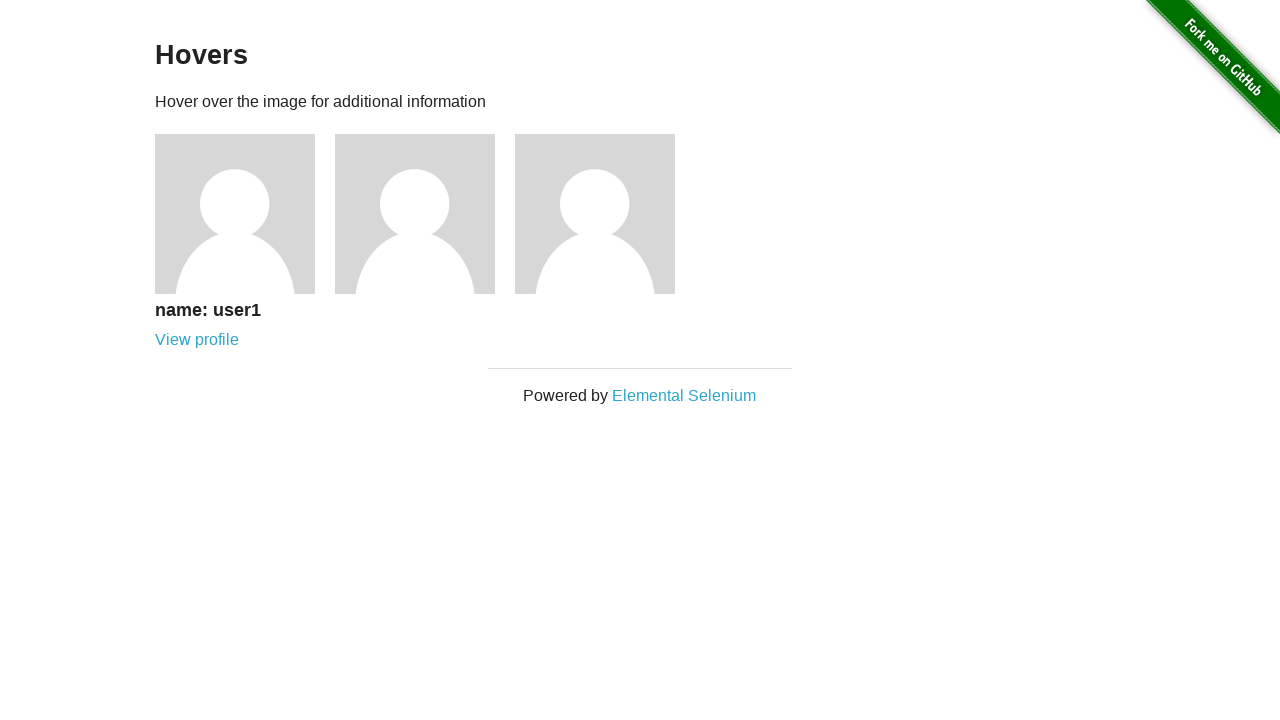

Hovered over a figure element to reveal profile information at (425, 214) on .figure >> nth=1
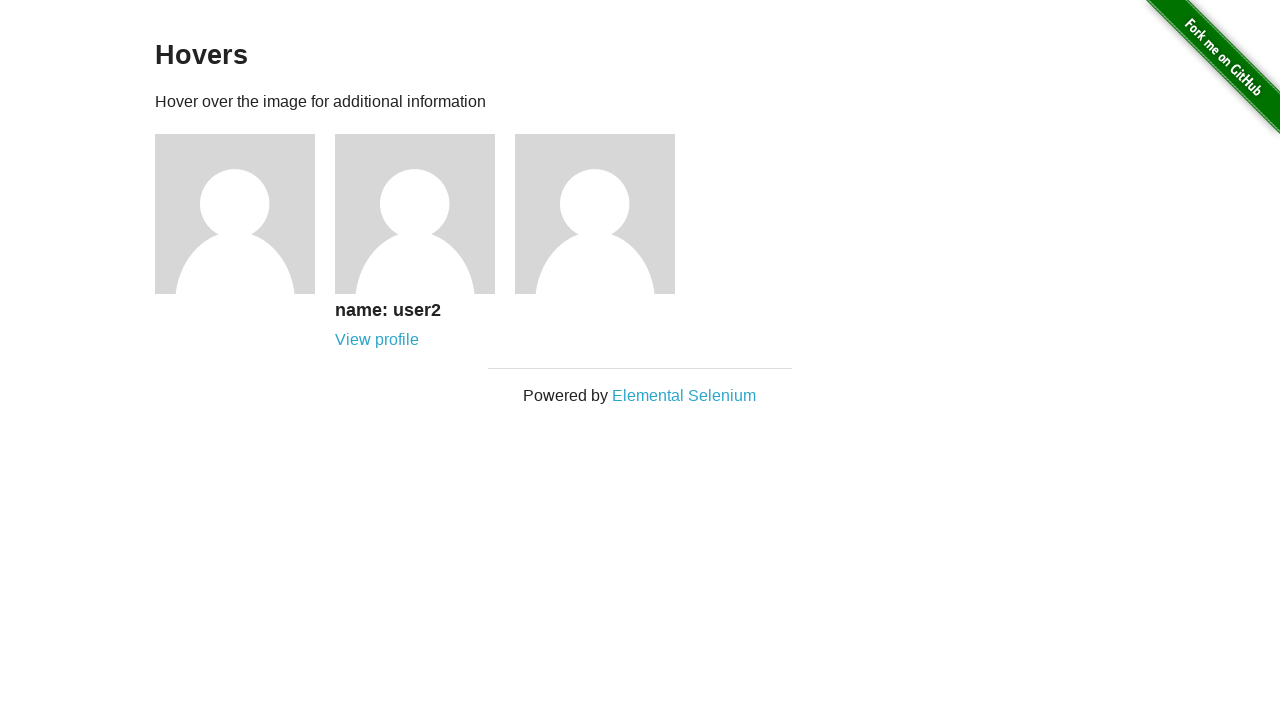

Profile name became visible after hovering
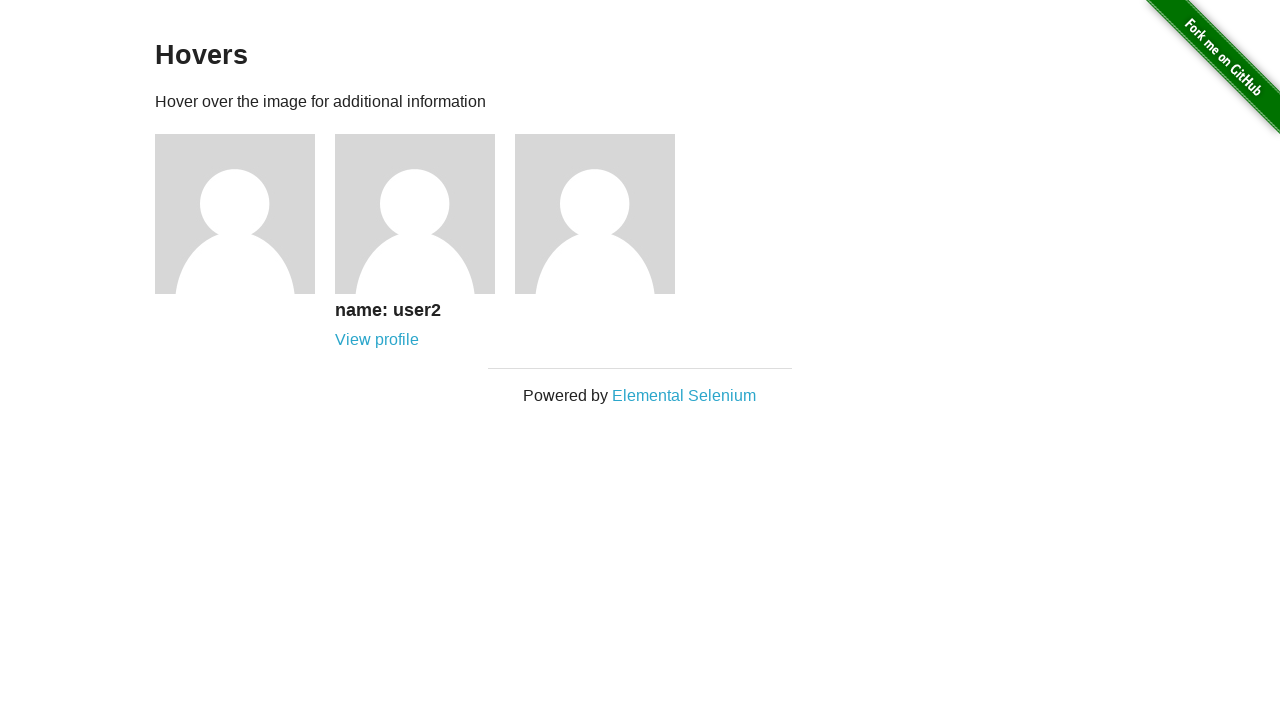

Profile link became visible after hovering
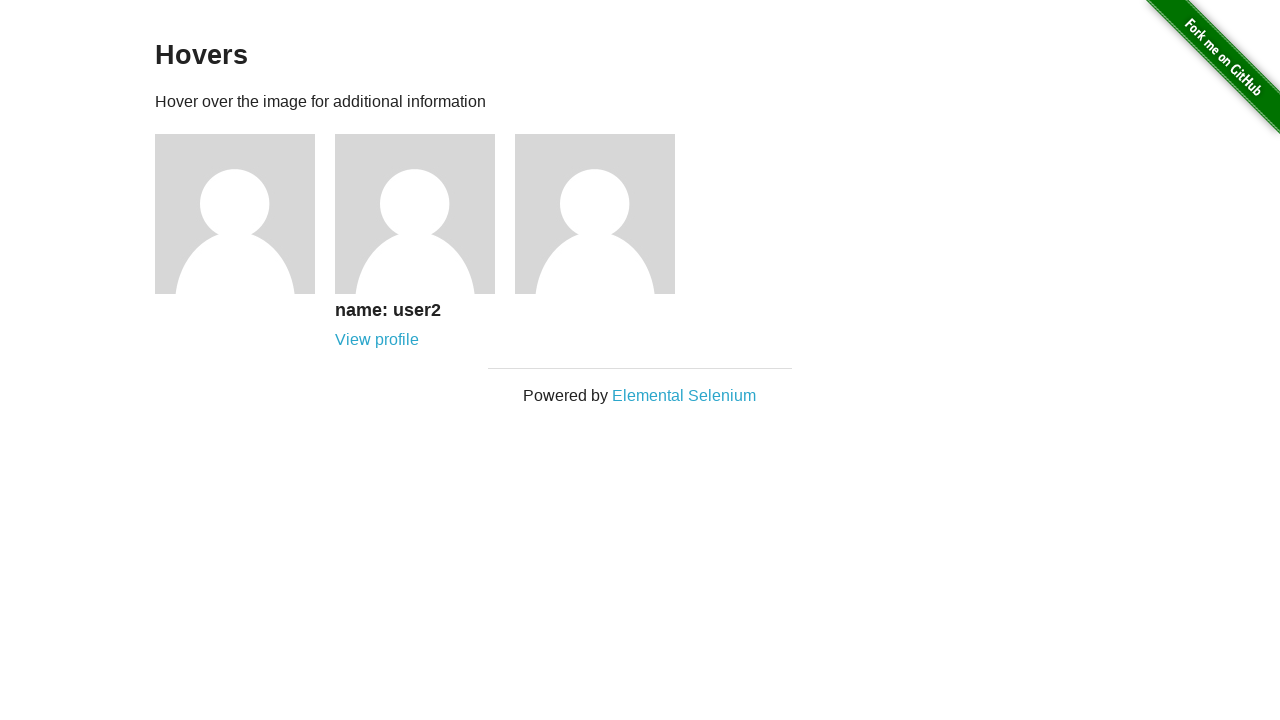

Hovered over a figure element to reveal profile information at (605, 214) on .figure >> nth=2
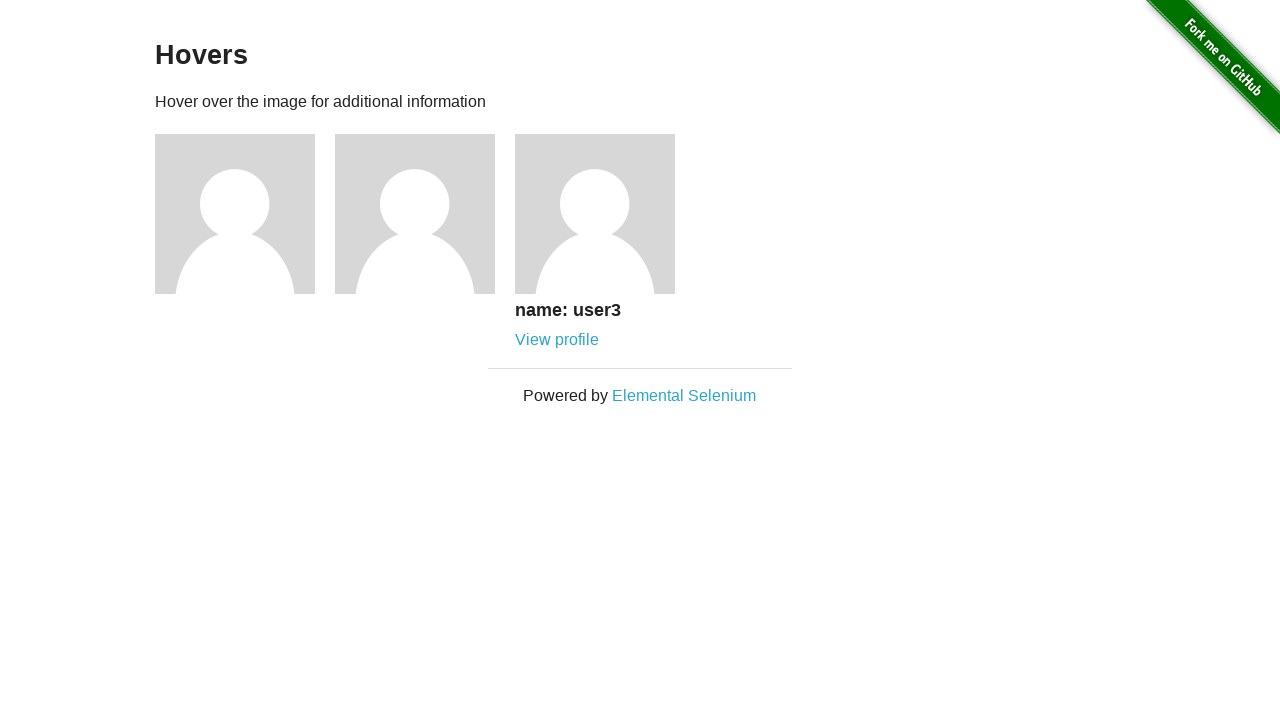

Profile name became visible after hovering
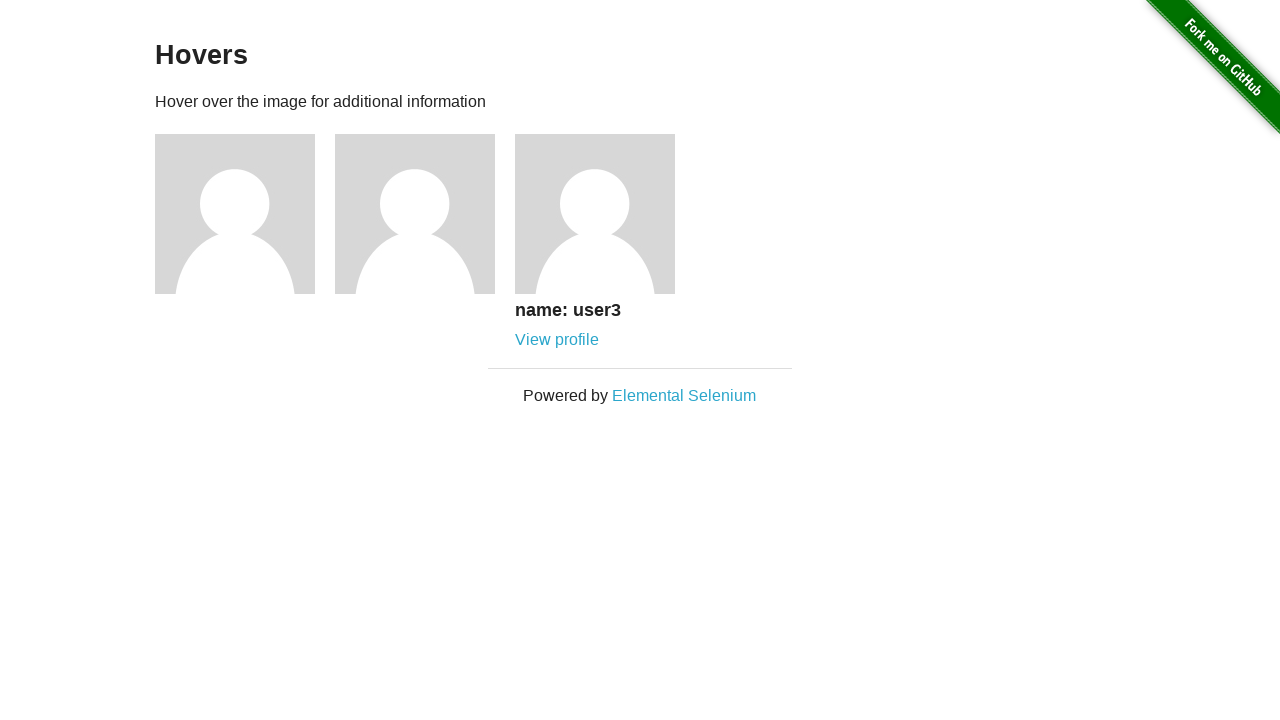

Profile link became visible after hovering
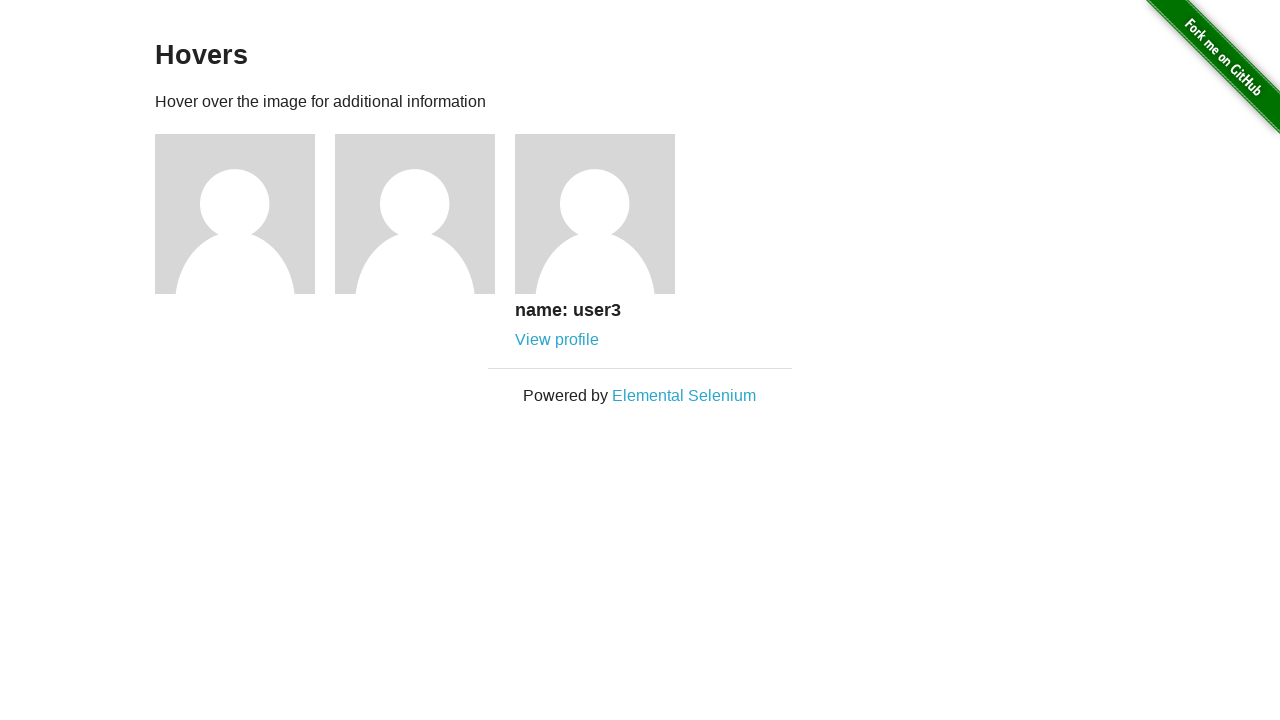

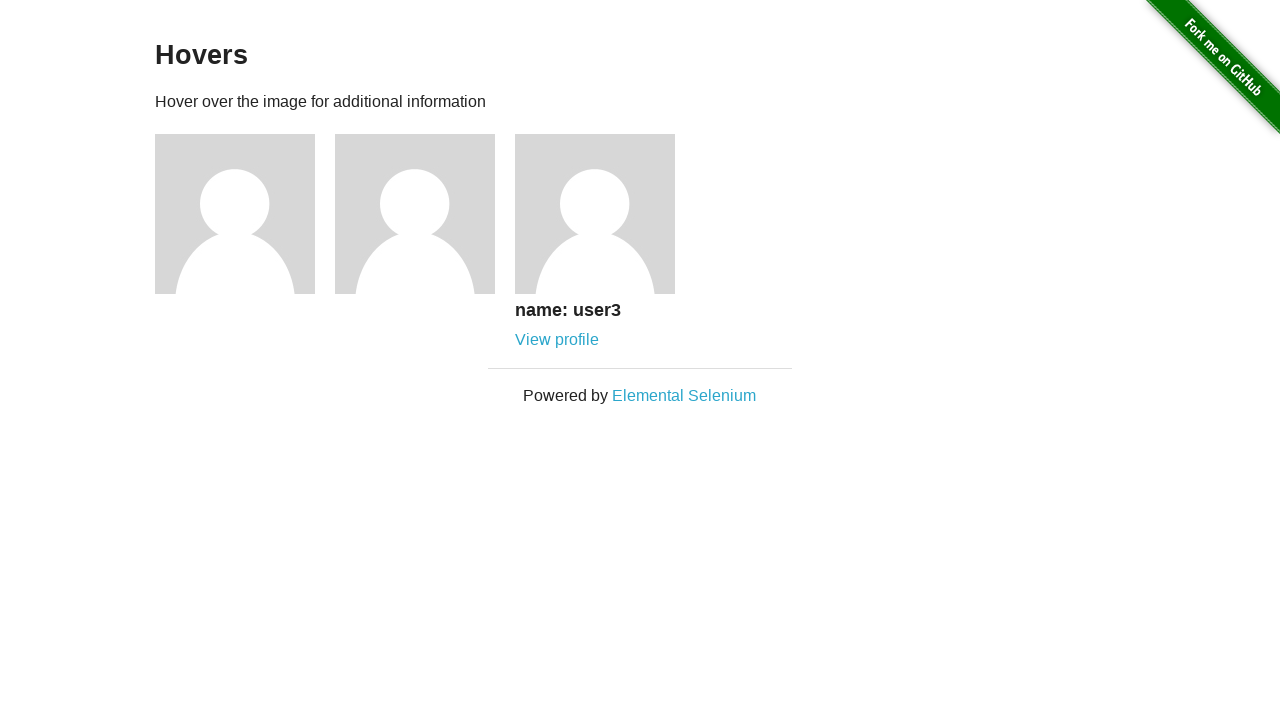